Tests that the complete-all checkbox updates state when individual items are completed or cleared

Starting URL: https://demo.playwright.dev/todomvc

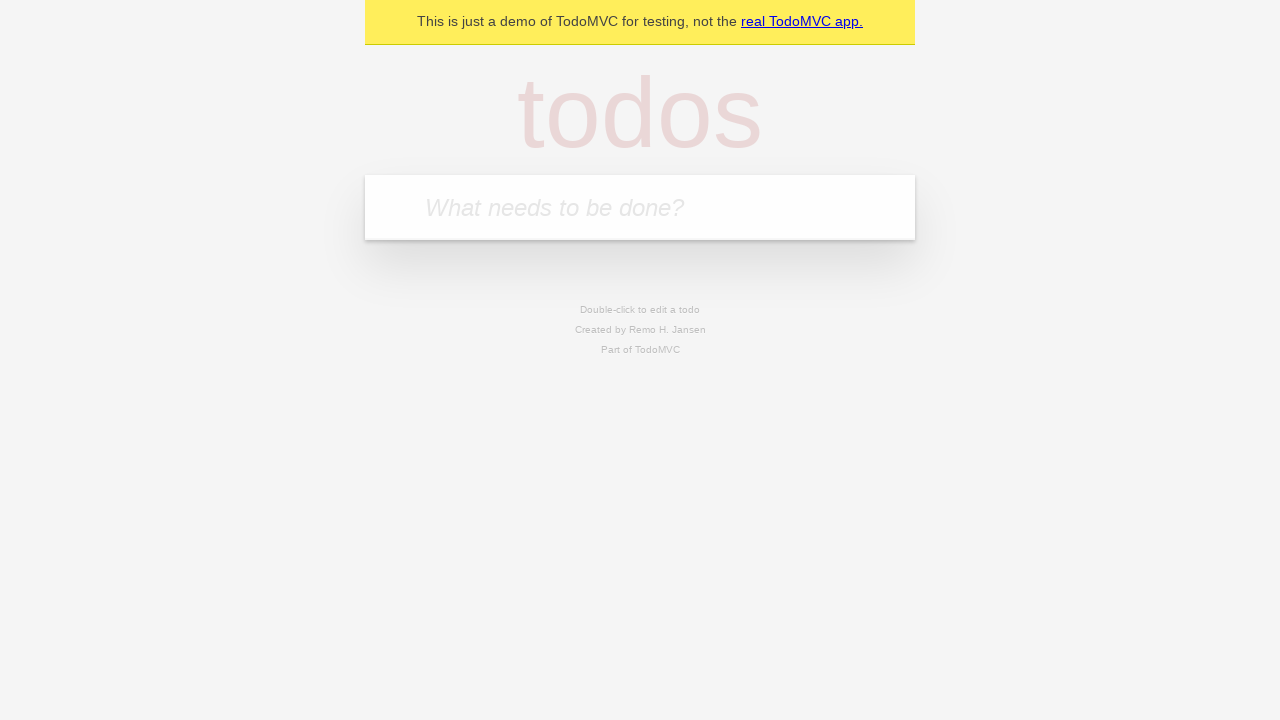

Filled todo input with 'buy some cheese' on internal:attr=[placeholder="What needs to be done?"i]
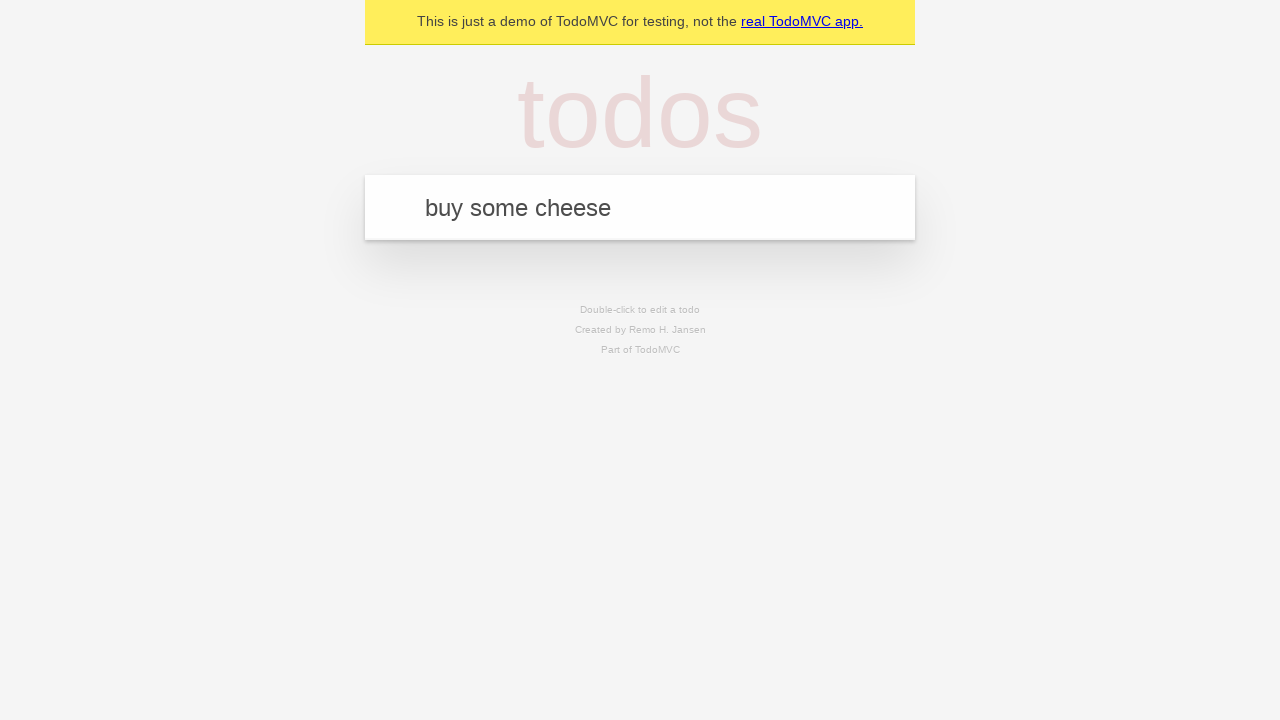

Pressed Enter to add todo item 'buy some cheese' on internal:attr=[placeholder="What needs to be done?"i]
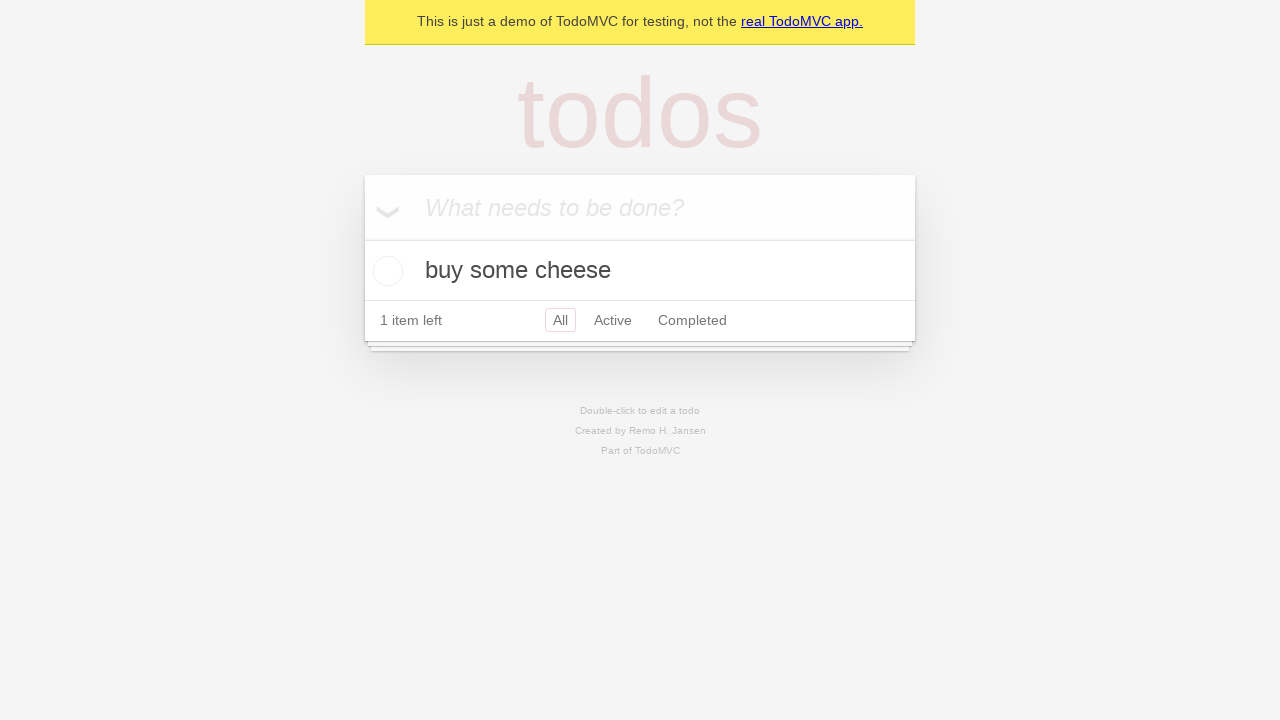

Filled todo input with 'feed the cat' on internal:attr=[placeholder="What needs to be done?"i]
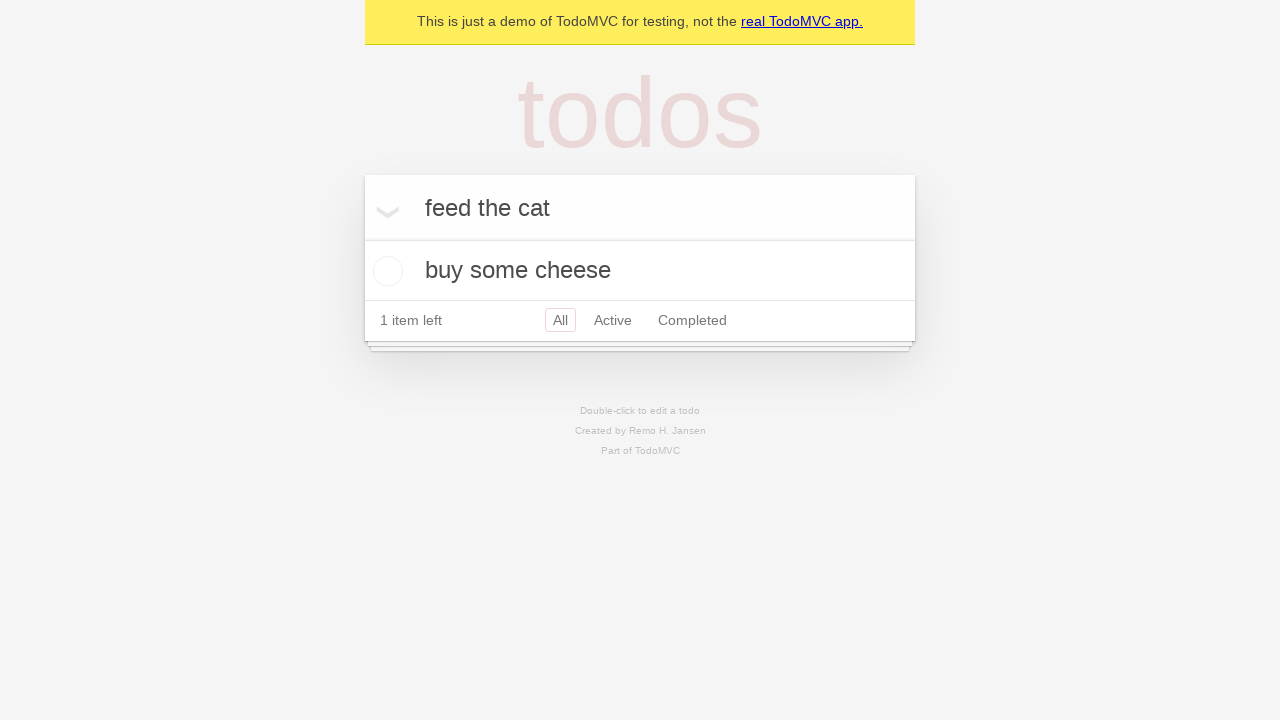

Pressed Enter to add todo item 'feed the cat' on internal:attr=[placeholder="What needs to be done?"i]
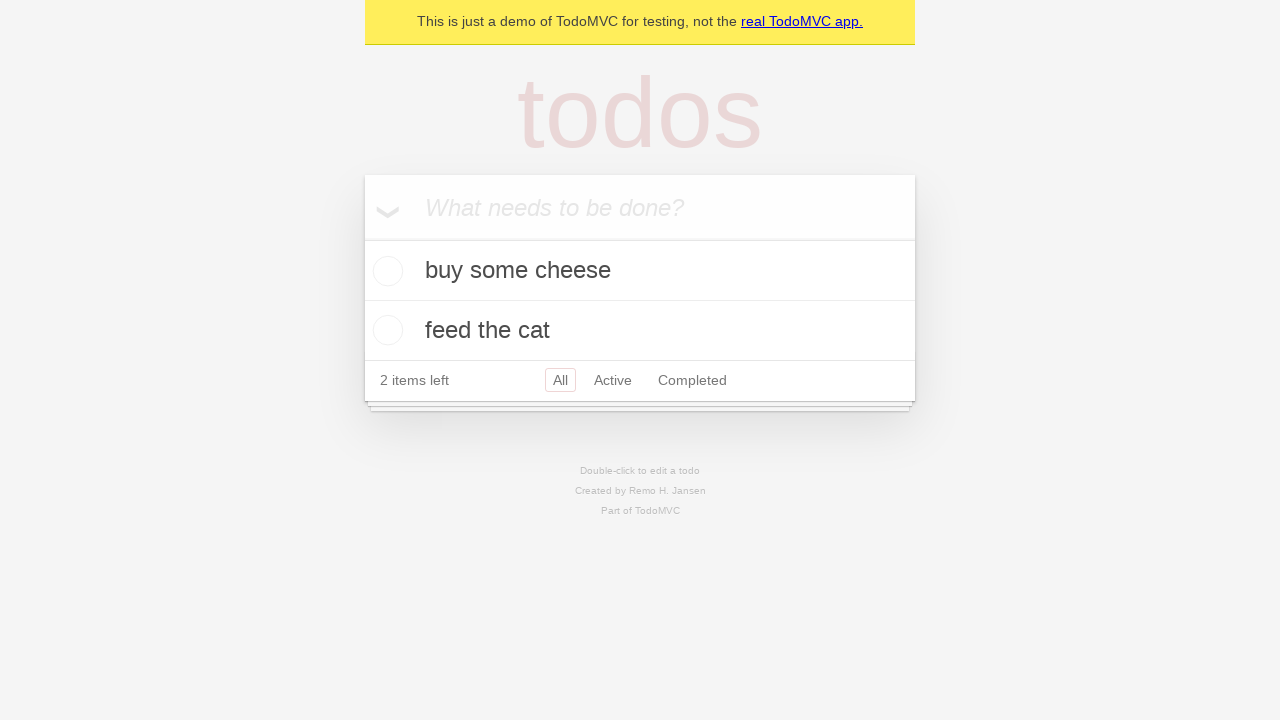

Filled todo input with 'book a doctors appointment' on internal:attr=[placeholder="What needs to be done?"i]
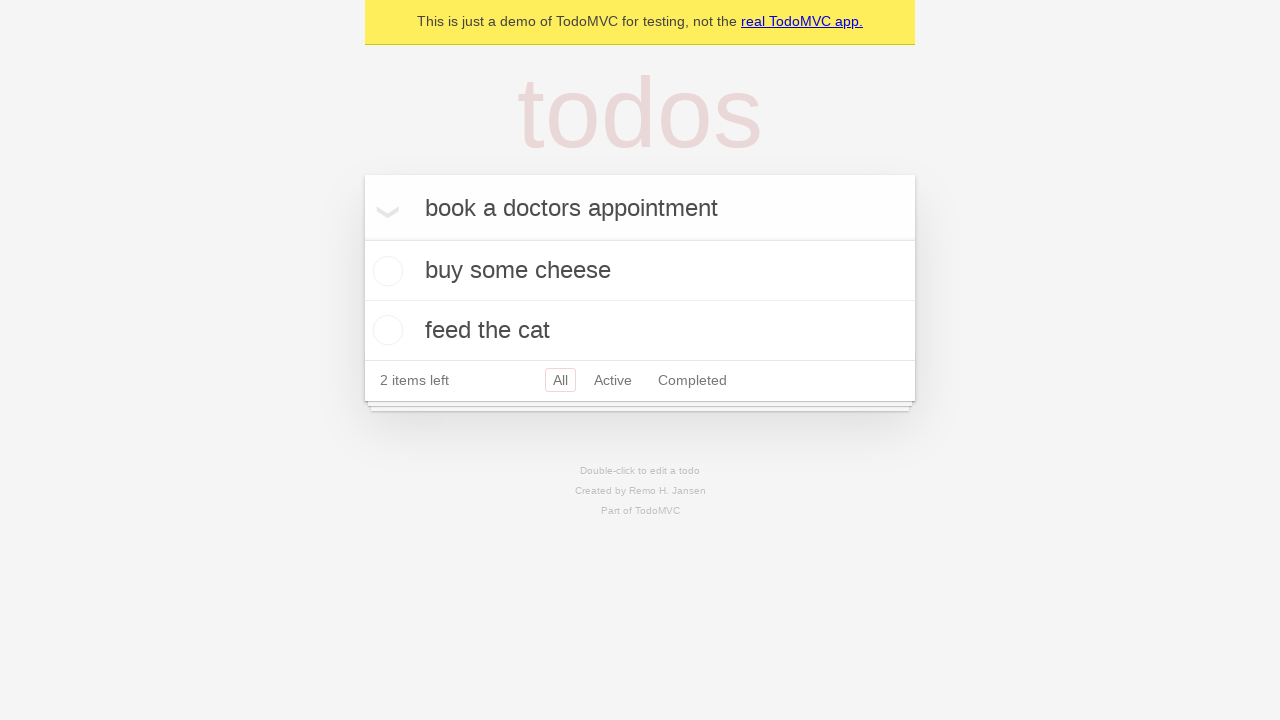

Pressed Enter to add todo item 'book a doctors appointment' on internal:attr=[placeholder="What needs to be done?"i]
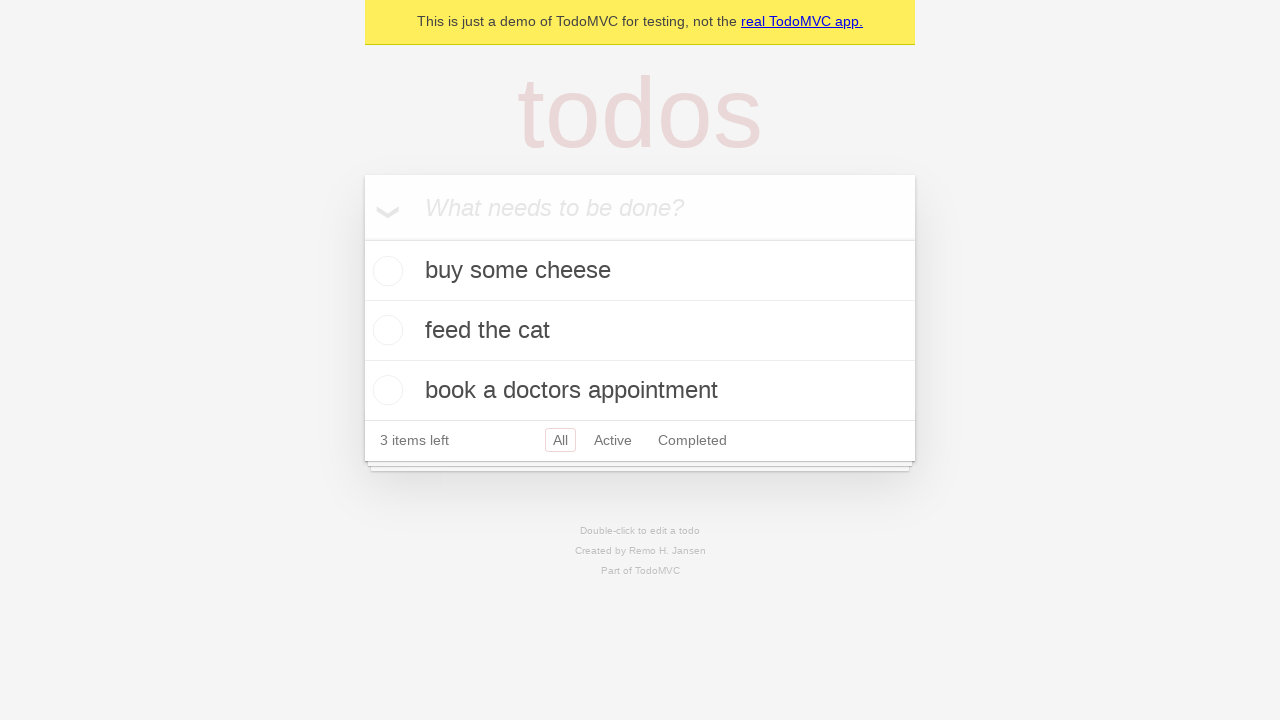

Waited for all 3 todo items to load
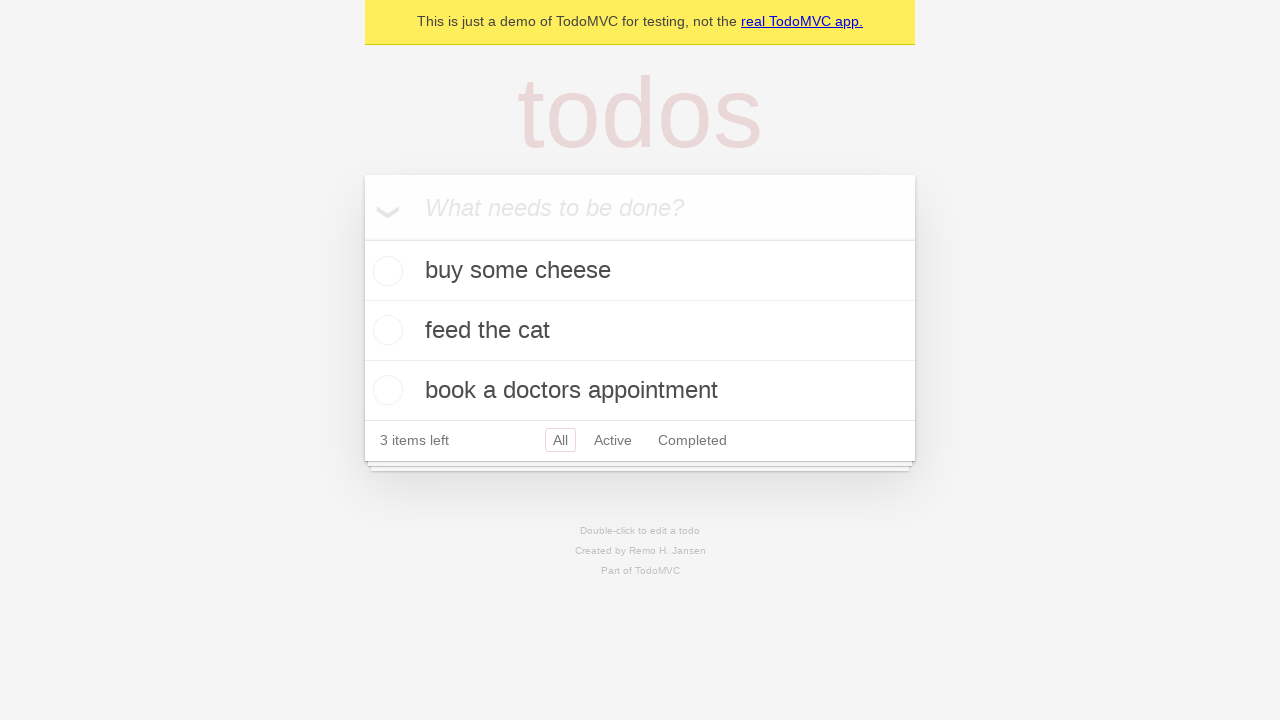

Clicked 'Mark all as complete' checkbox to complete all items at (362, 238) on internal:label="Mark all as complete"i
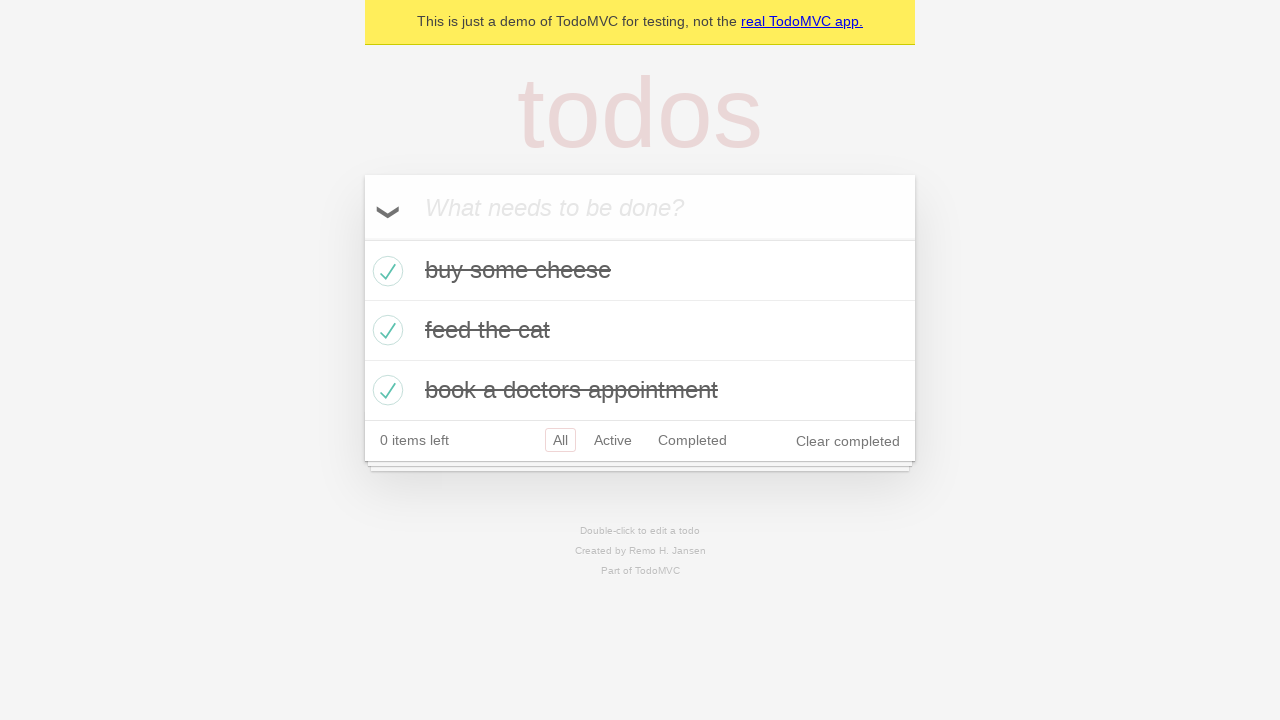

Unchecked the first todo item at (385, 271) on internal:testid=[data-testid="todo-item"s] >> nth=0 >> internal:role=checkbox
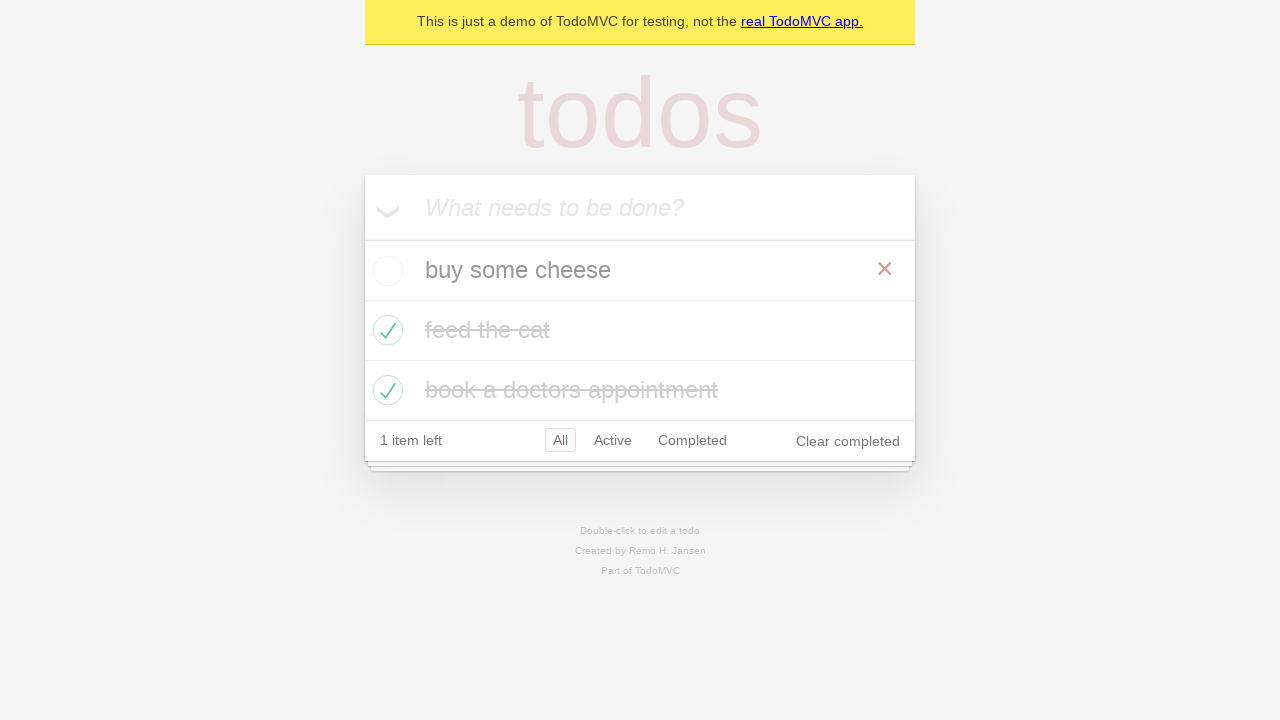

Checked the first todo item again at (385, 271) on internal:testid=[data-testid="todo-item"s] >> nth=0 >> internal:role=checkbox
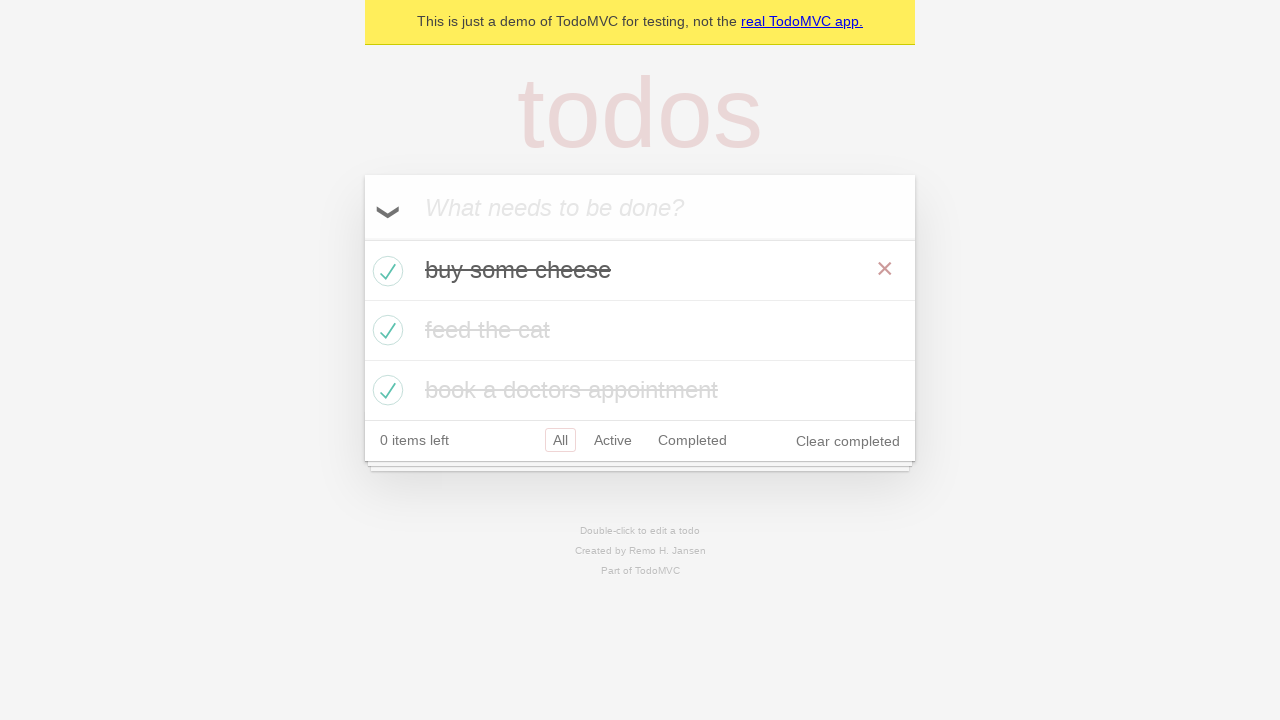

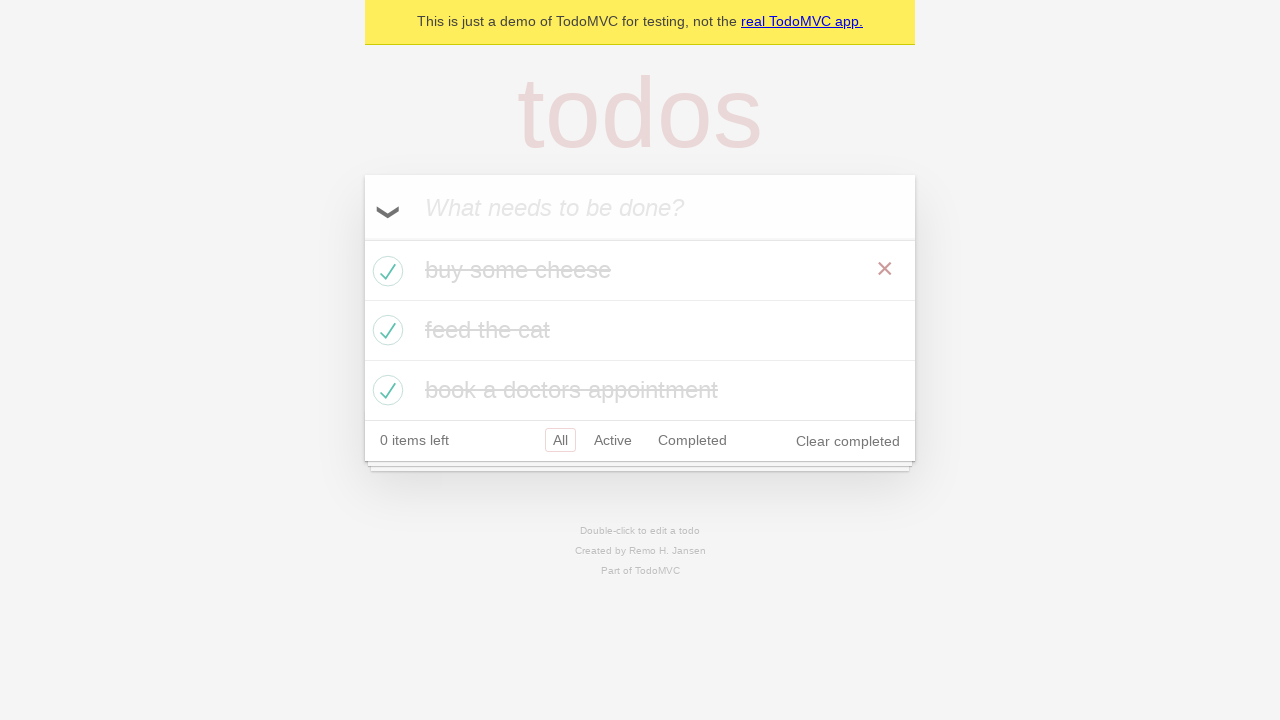